Navigates to the Chrome Dino game website, maximizes the window, and starts the game by pressing the space key

Starting URL: https://chromedino.com/

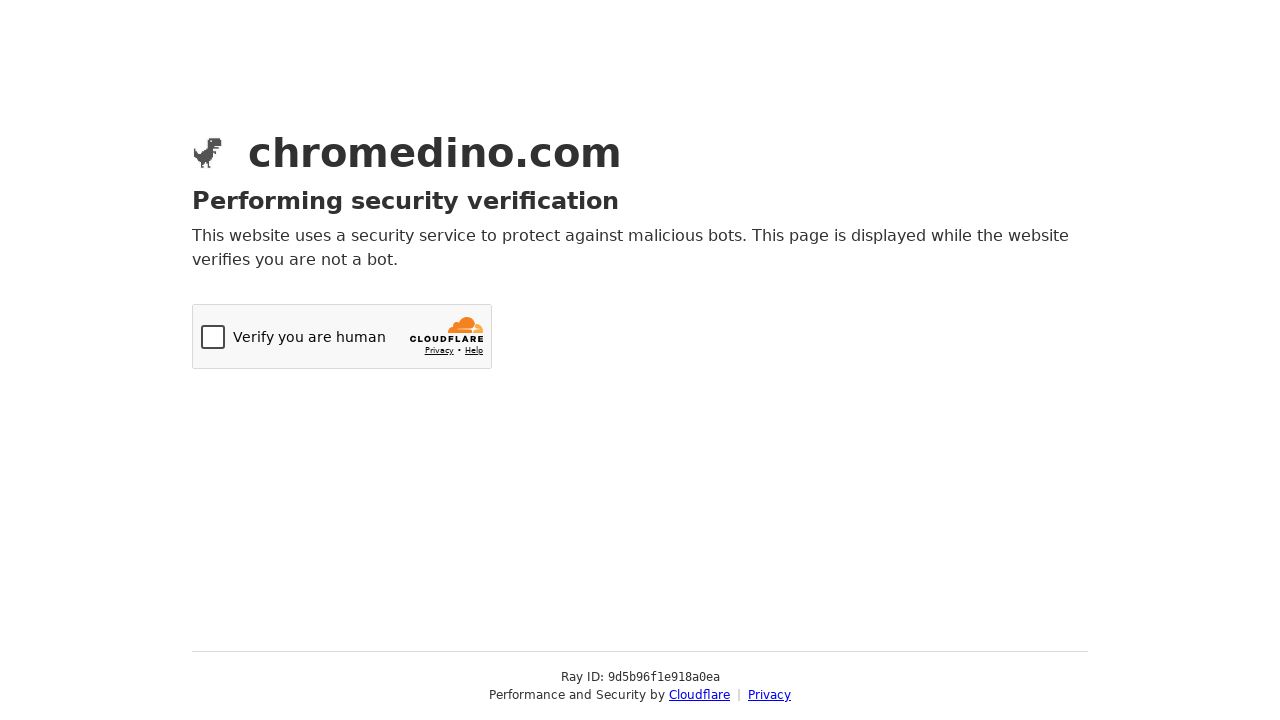

Navigated to Chrome Dino game website
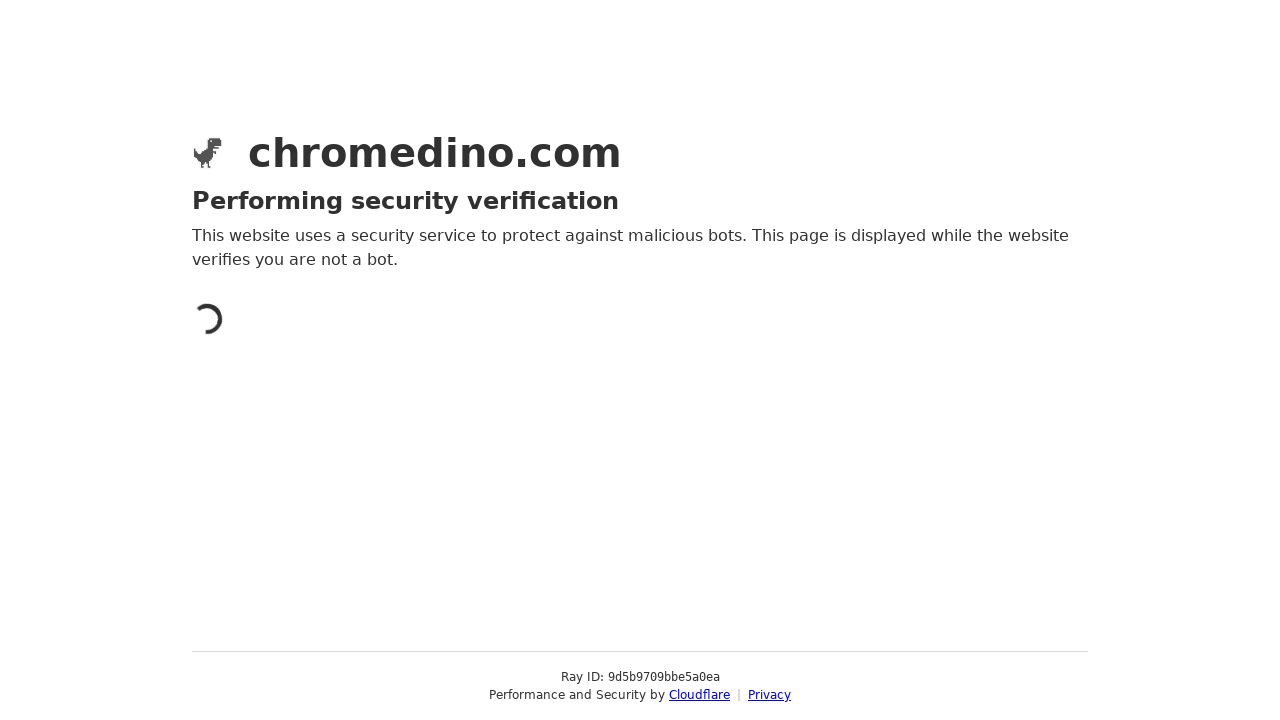

Page loaded with networkidle state
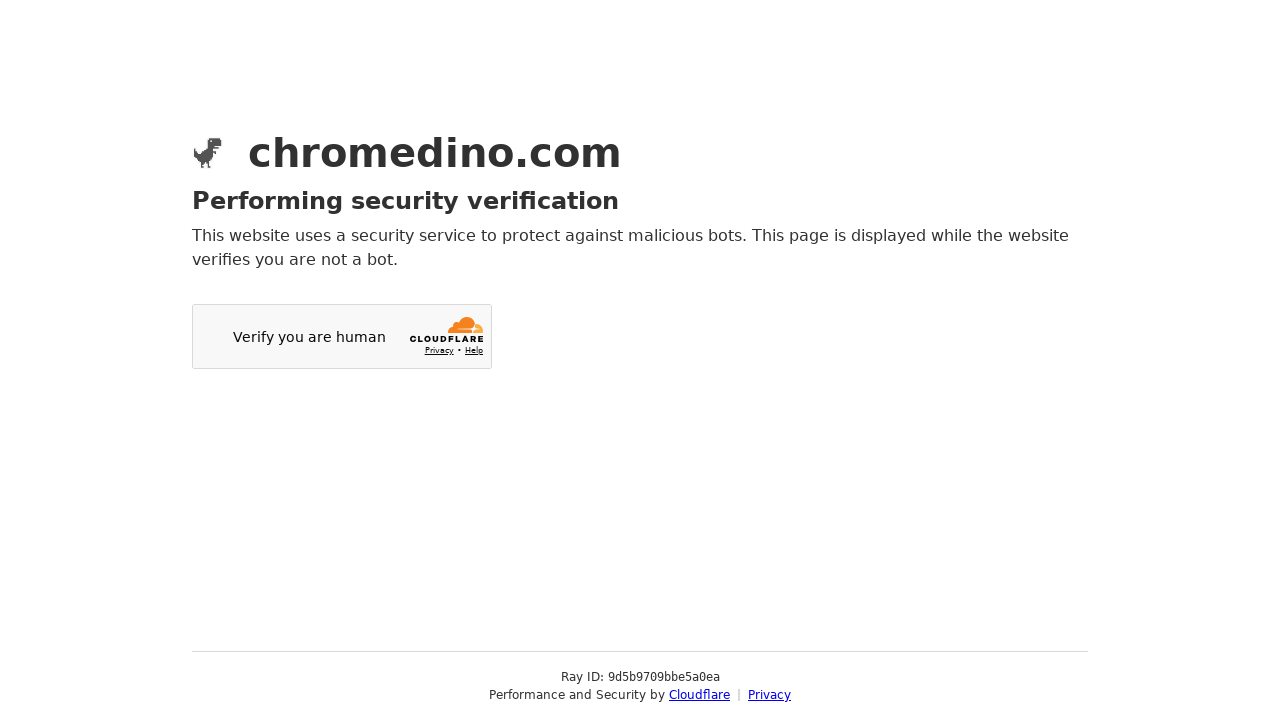

Set viewport to 1920x1080 to maximize window
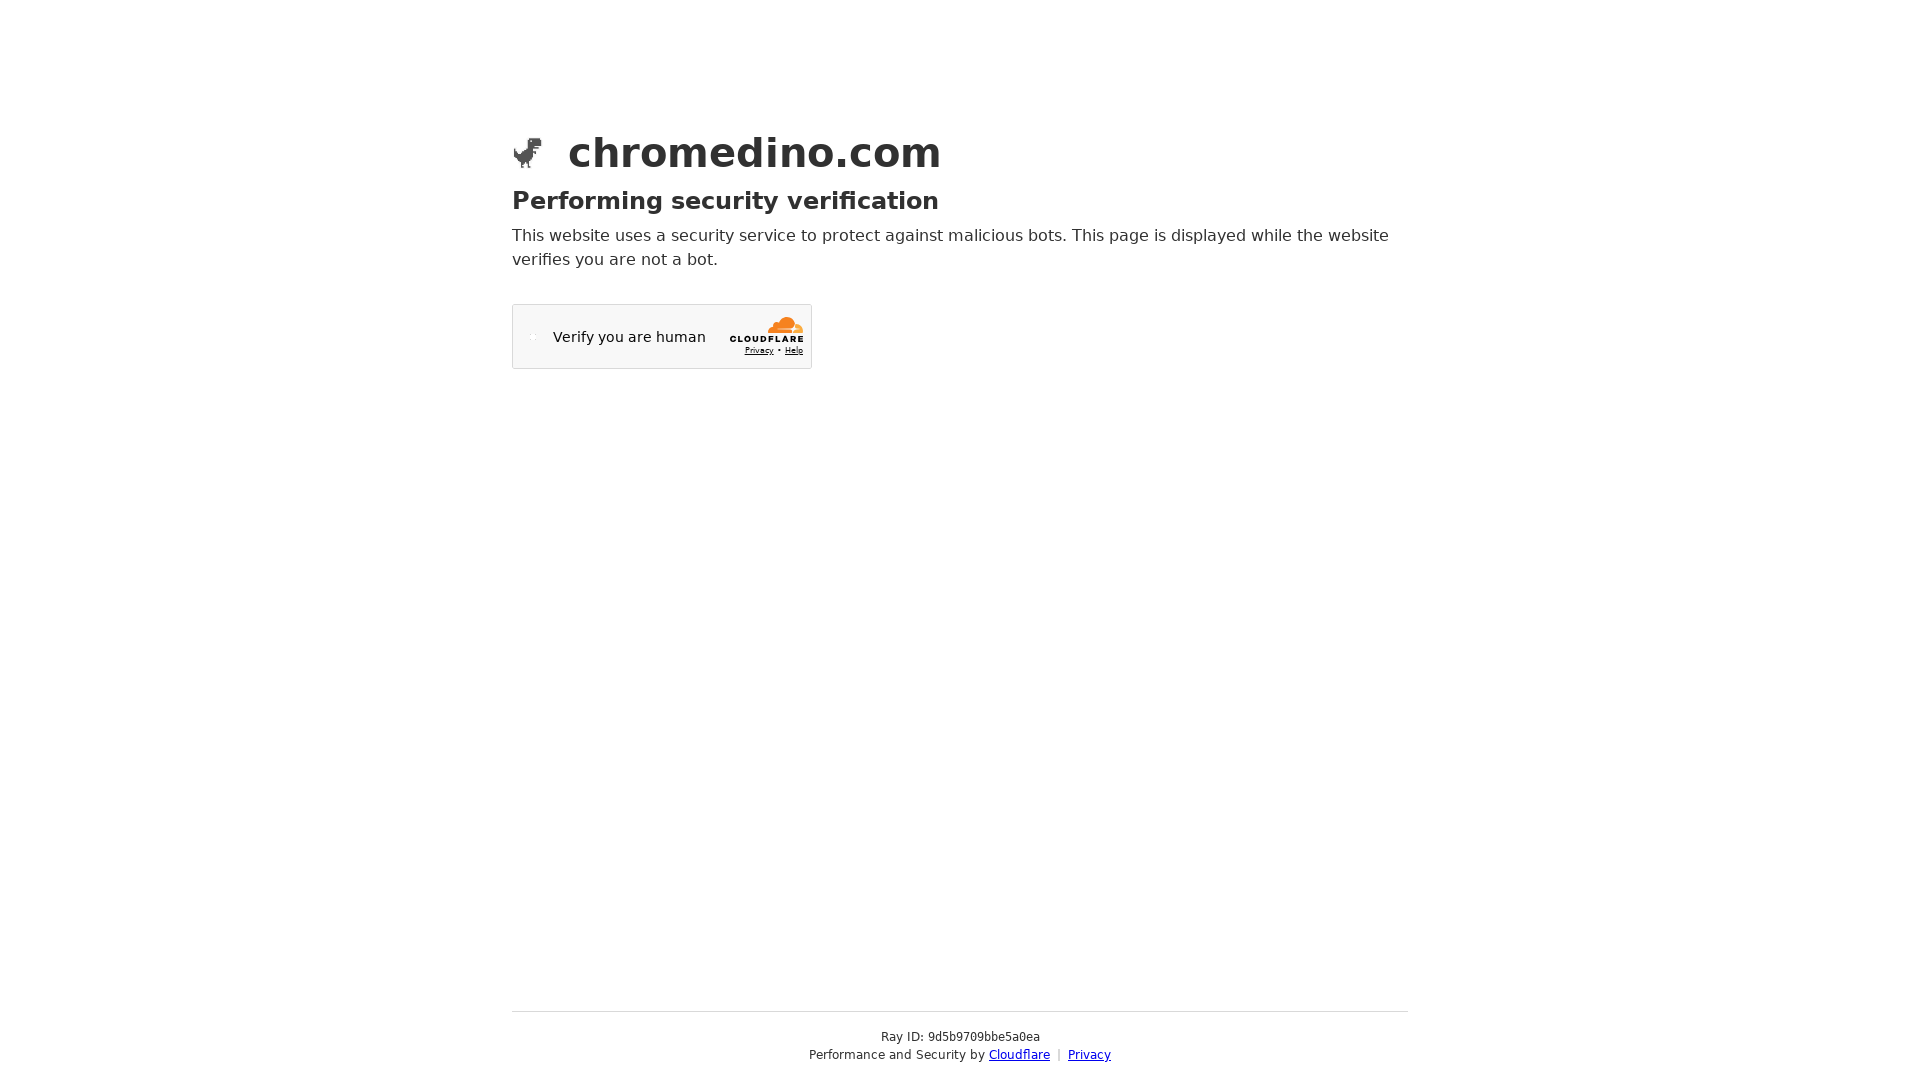

Waited 2 seconds for game to initialize
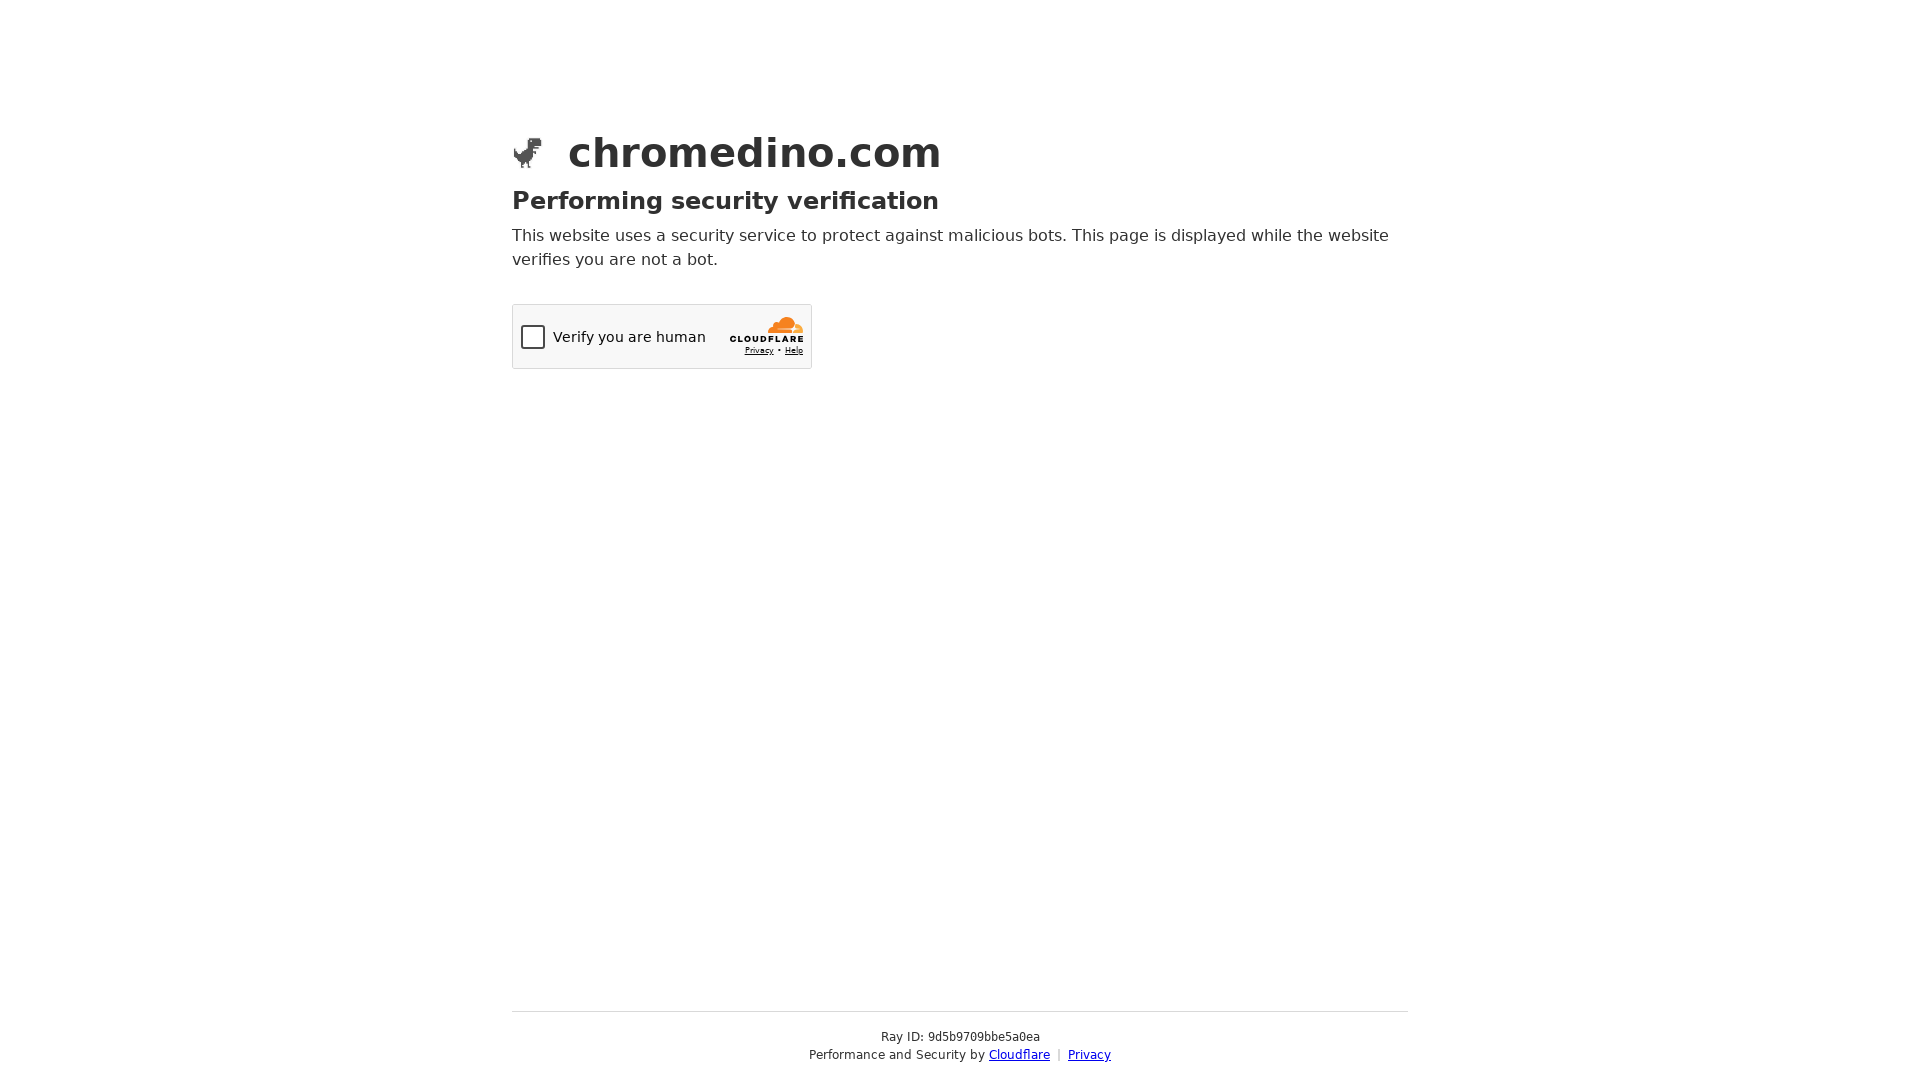

Pressed space key to start the game
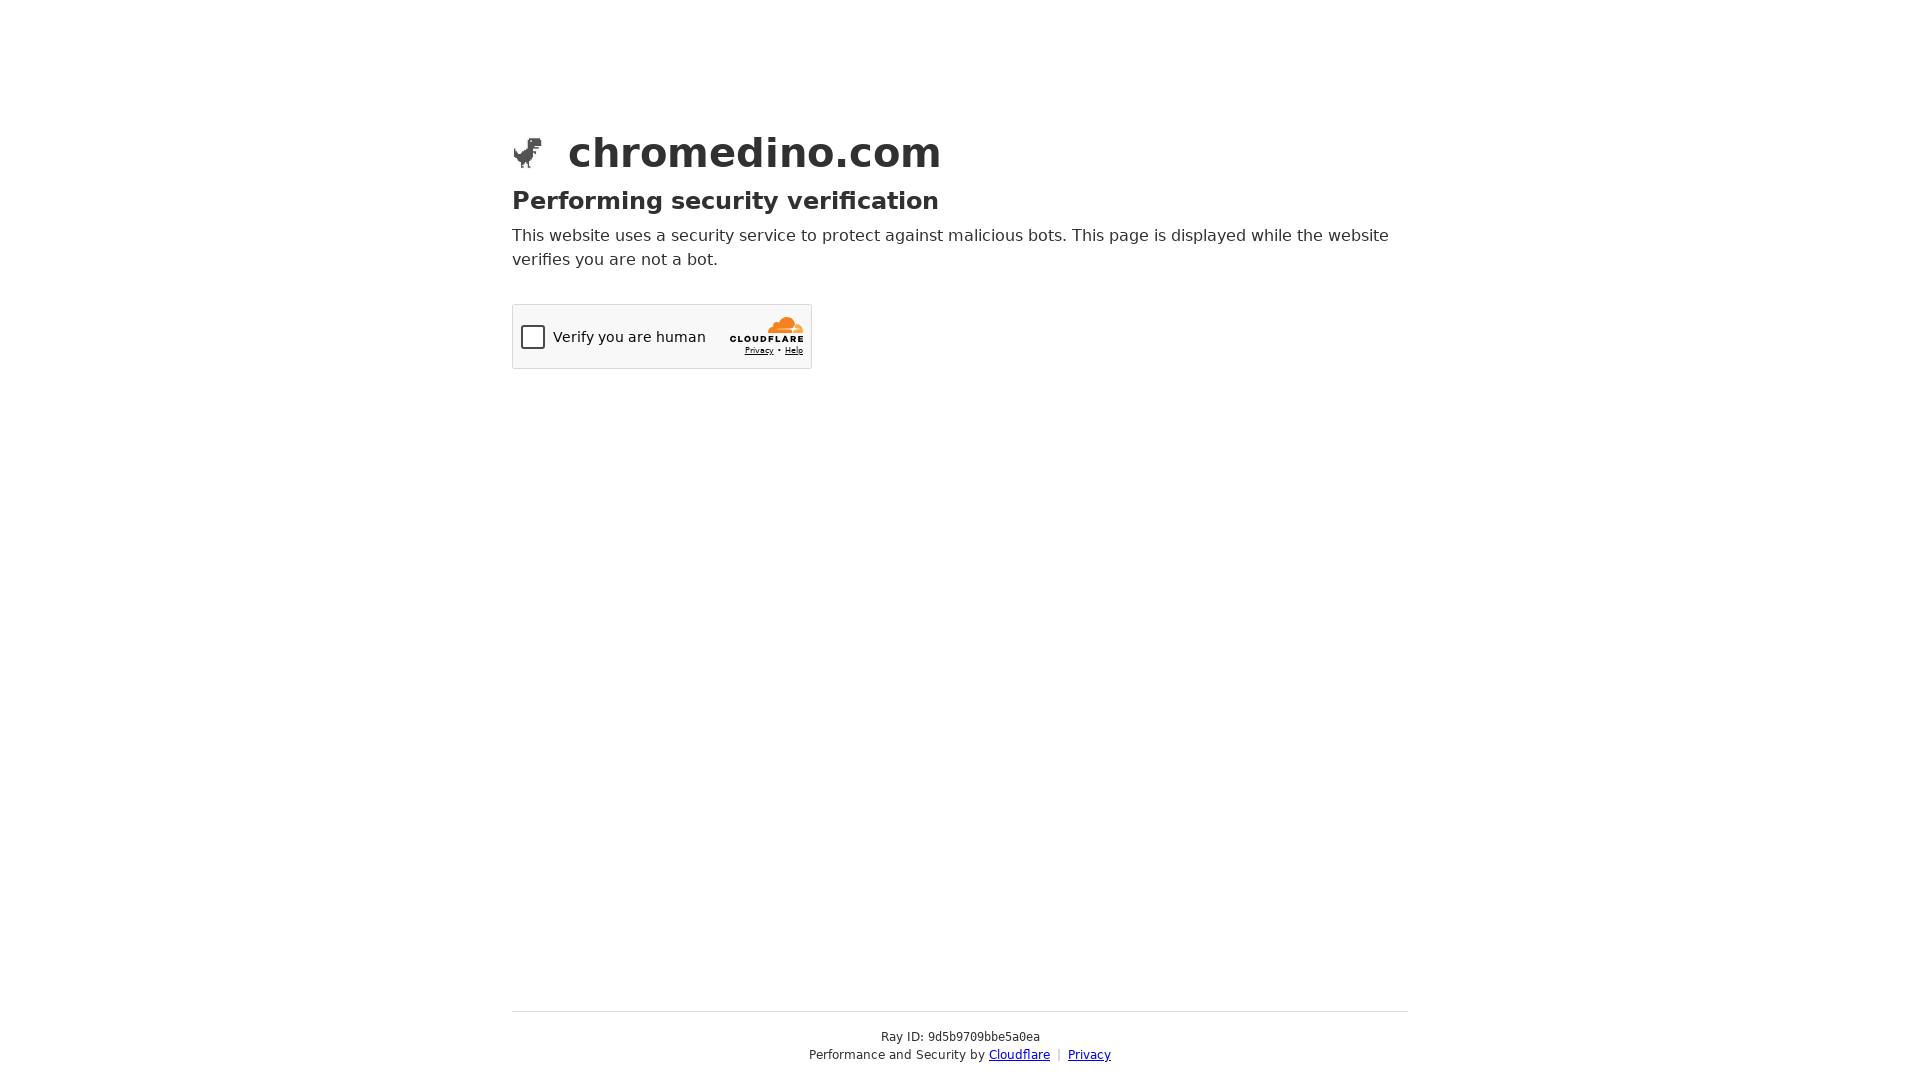

Waited 1 second to observe game startup
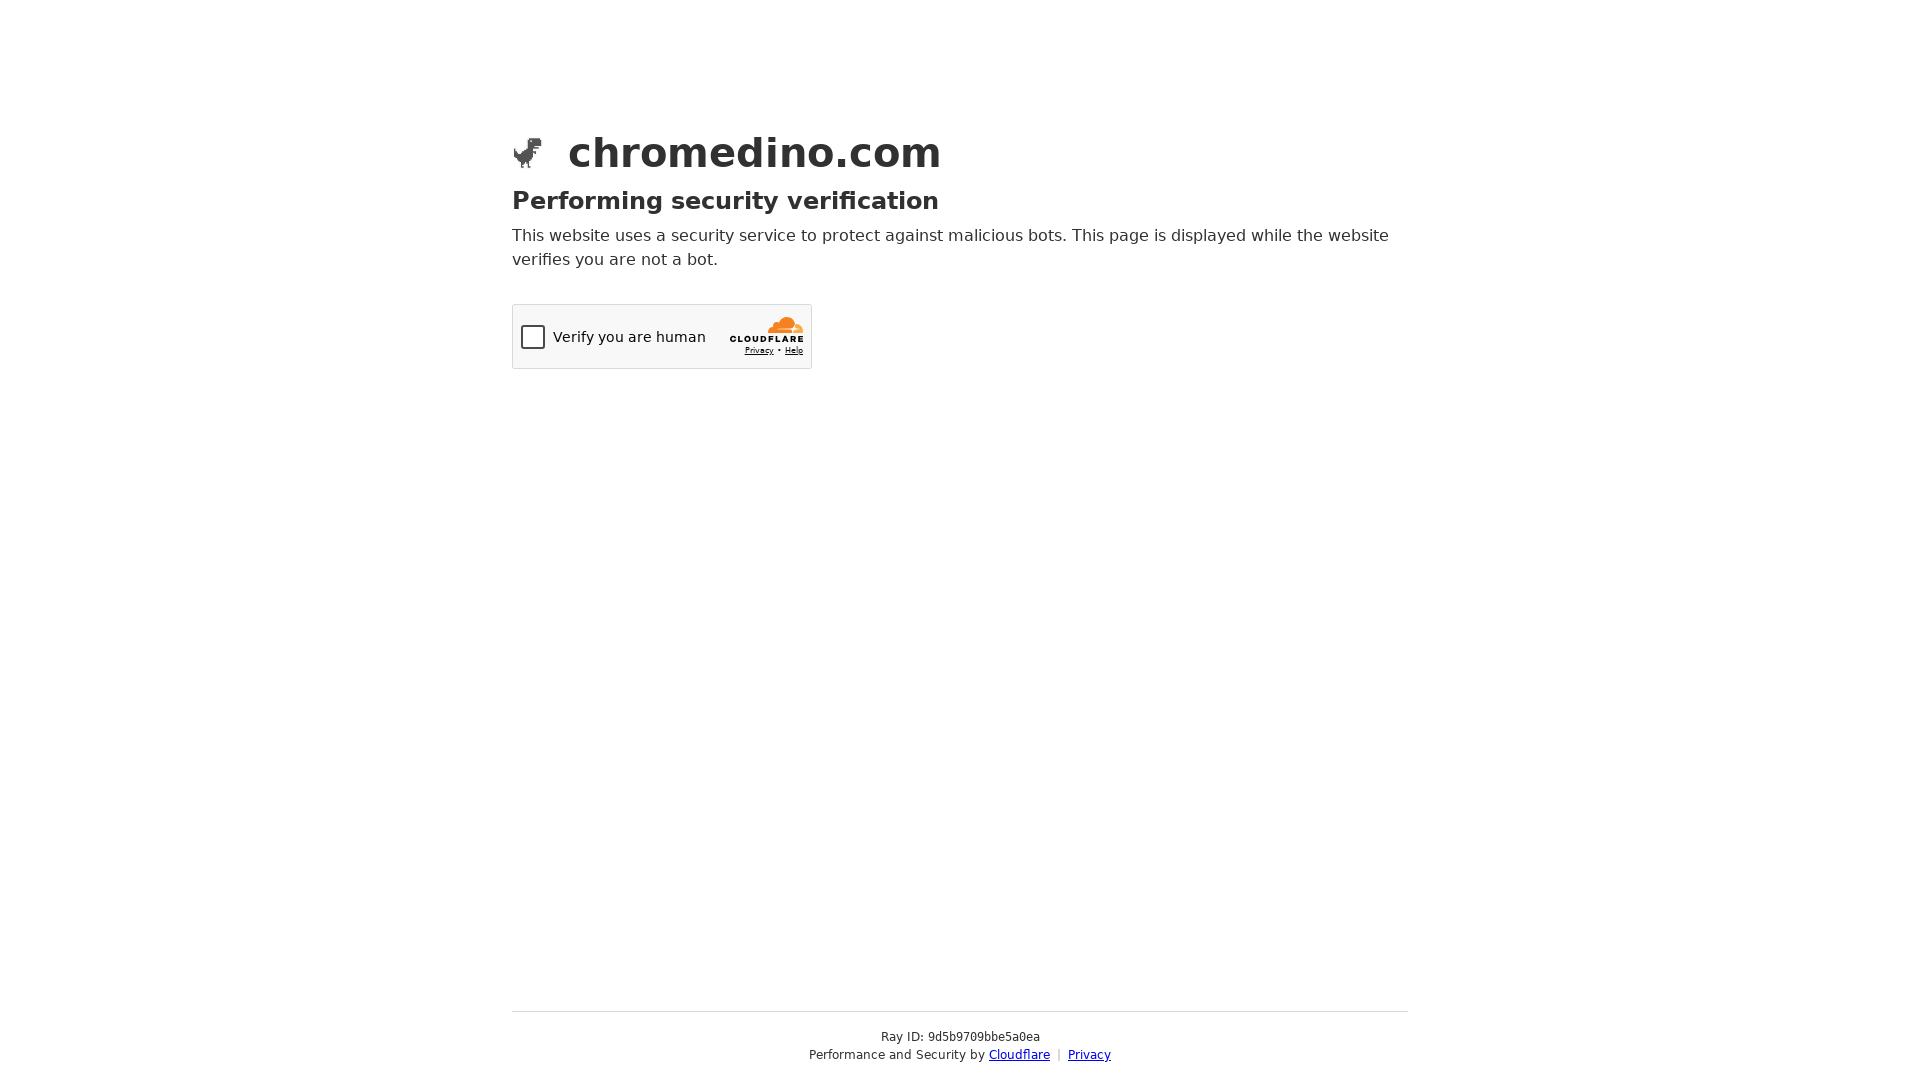

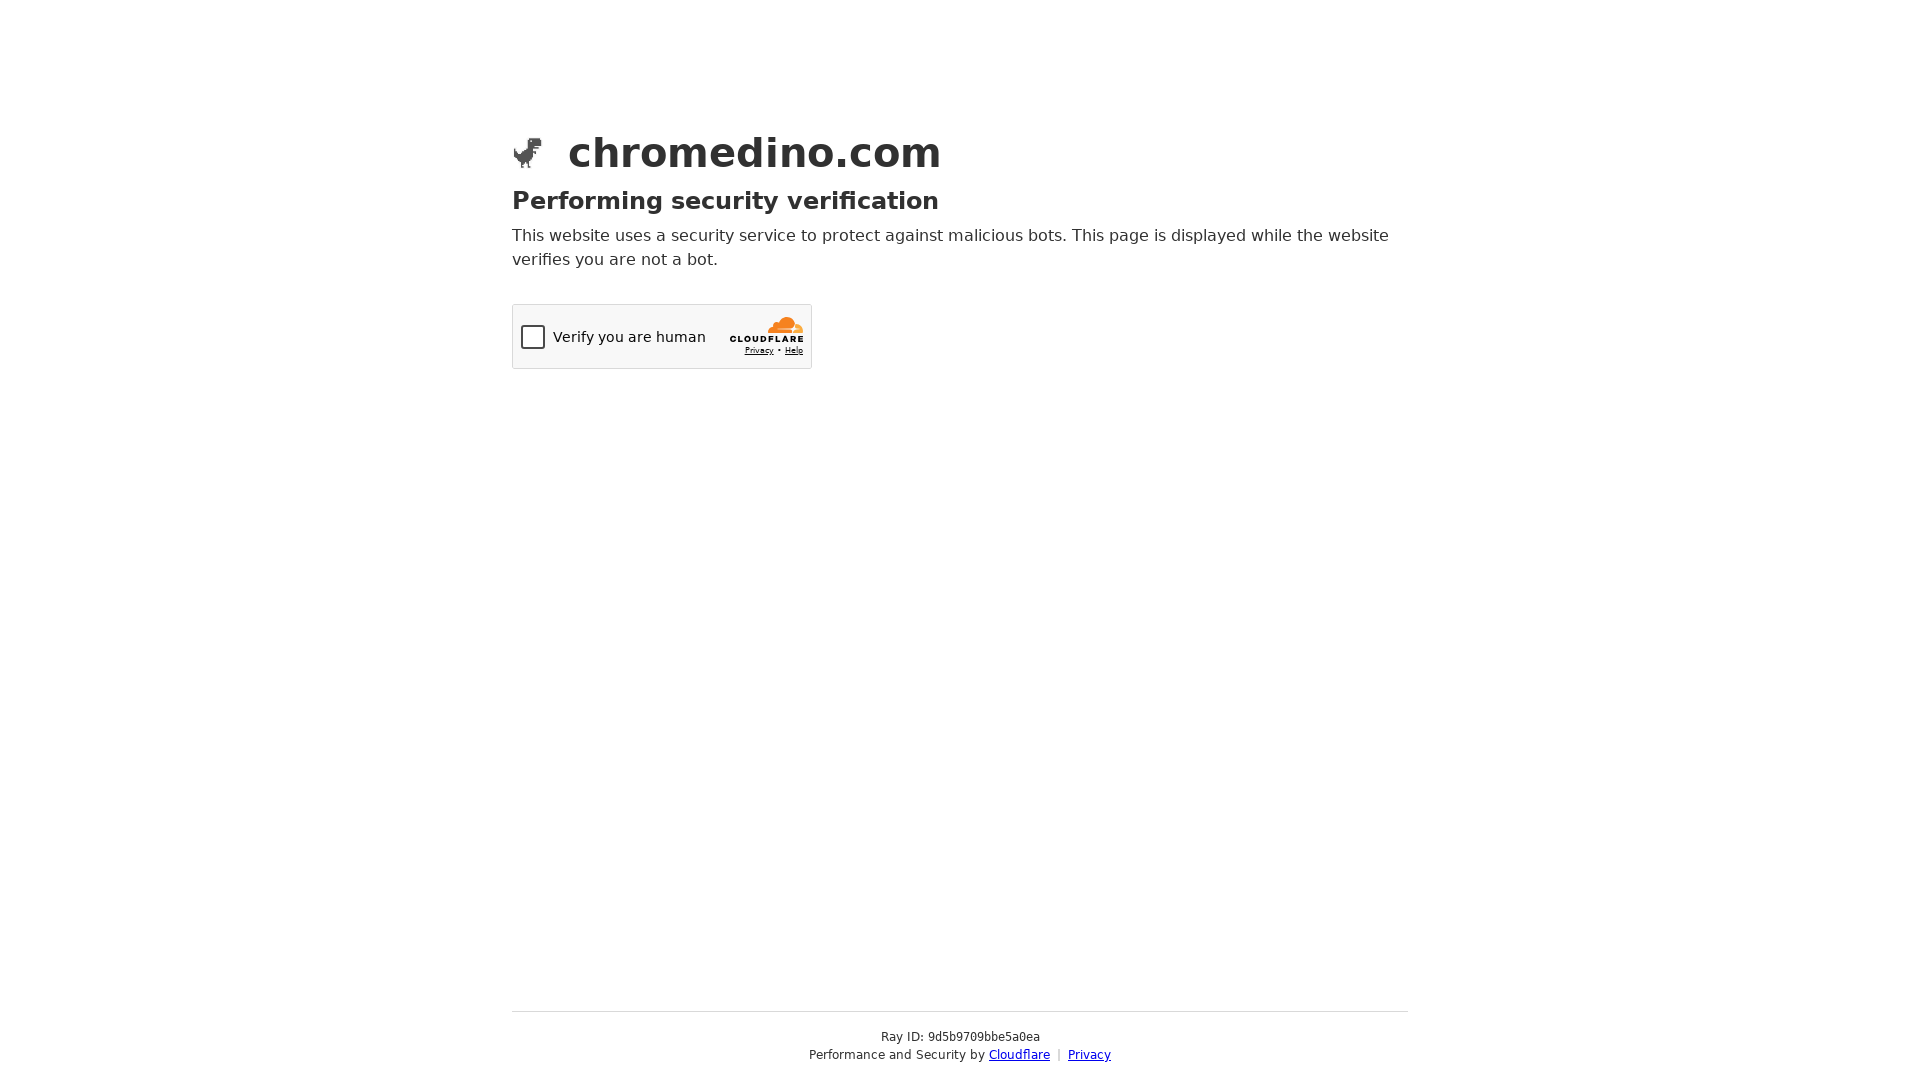